Clicks on the home button link and verifies that the reservation form page is displayed with all required form elements.

Starting URL: http://example.selenium.jp/reserveApp_Renewal/index.html

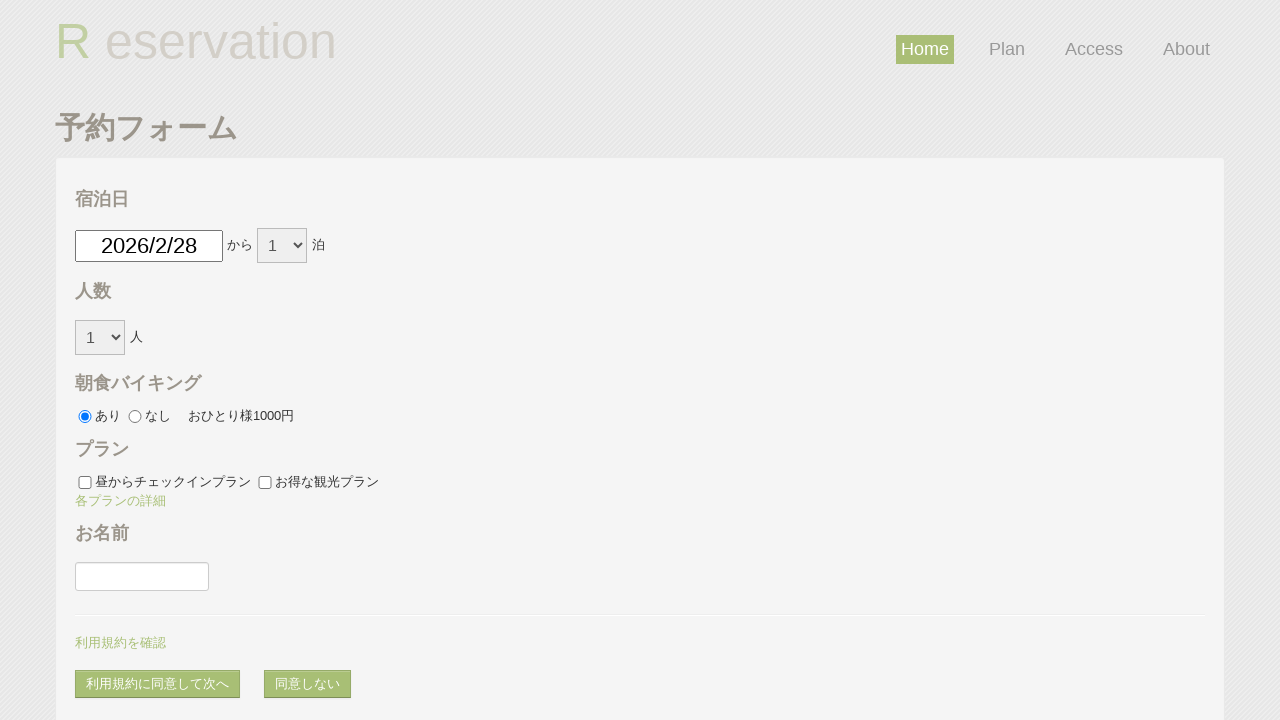

Clicked on home button link at (196, 39) on a[href='index.html']
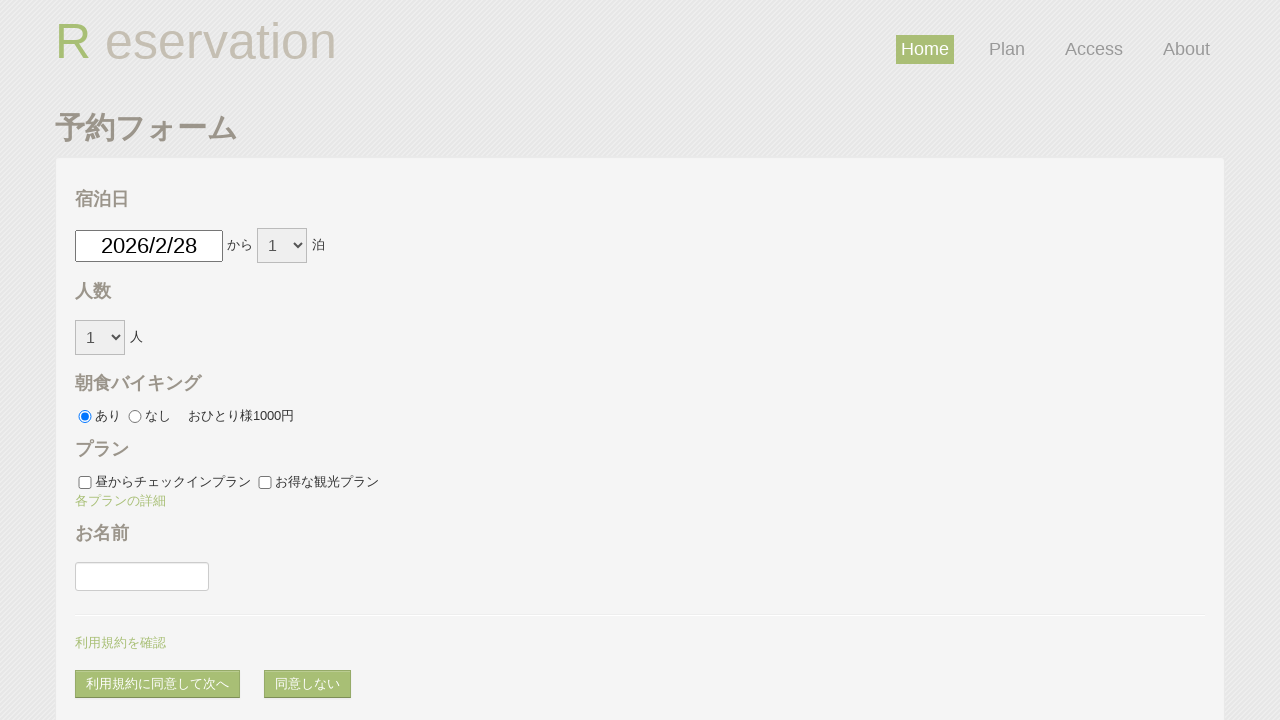

Date picker field is displayed
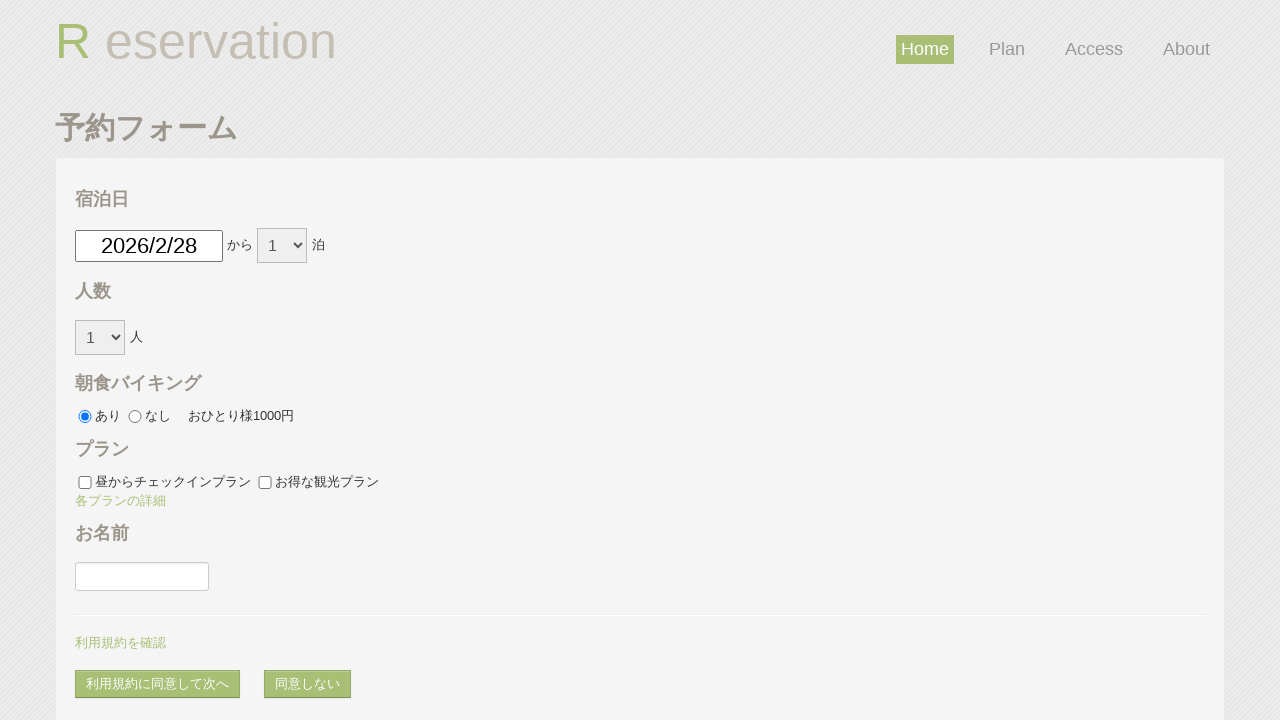

Reservation term field is displayed
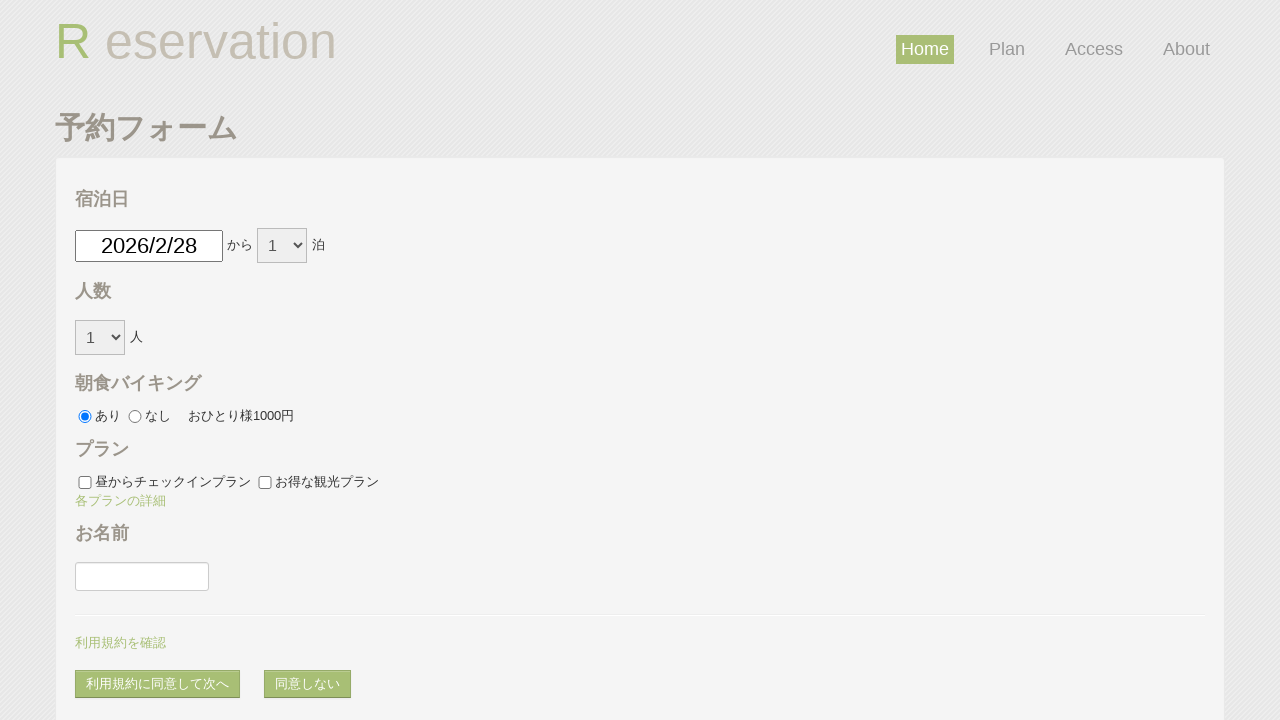

Headcount field is displayed
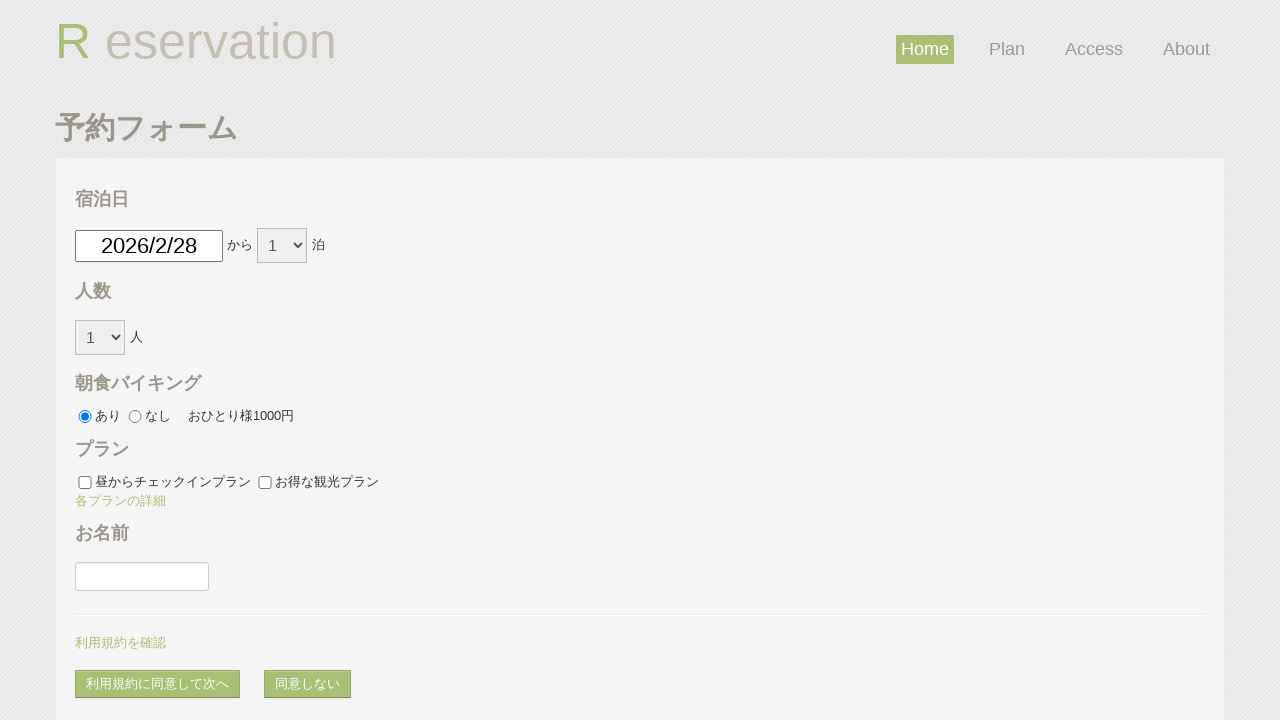

Breakfast on option is displayed
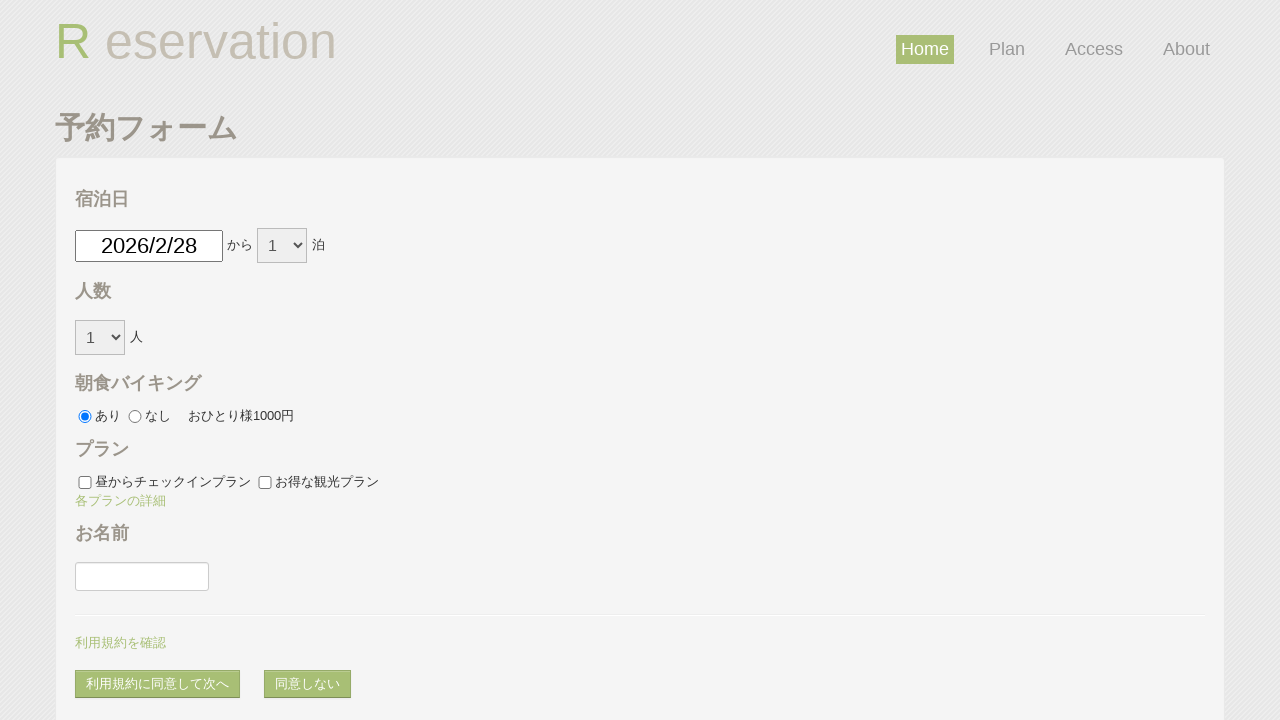

Breakfast off option is displayed
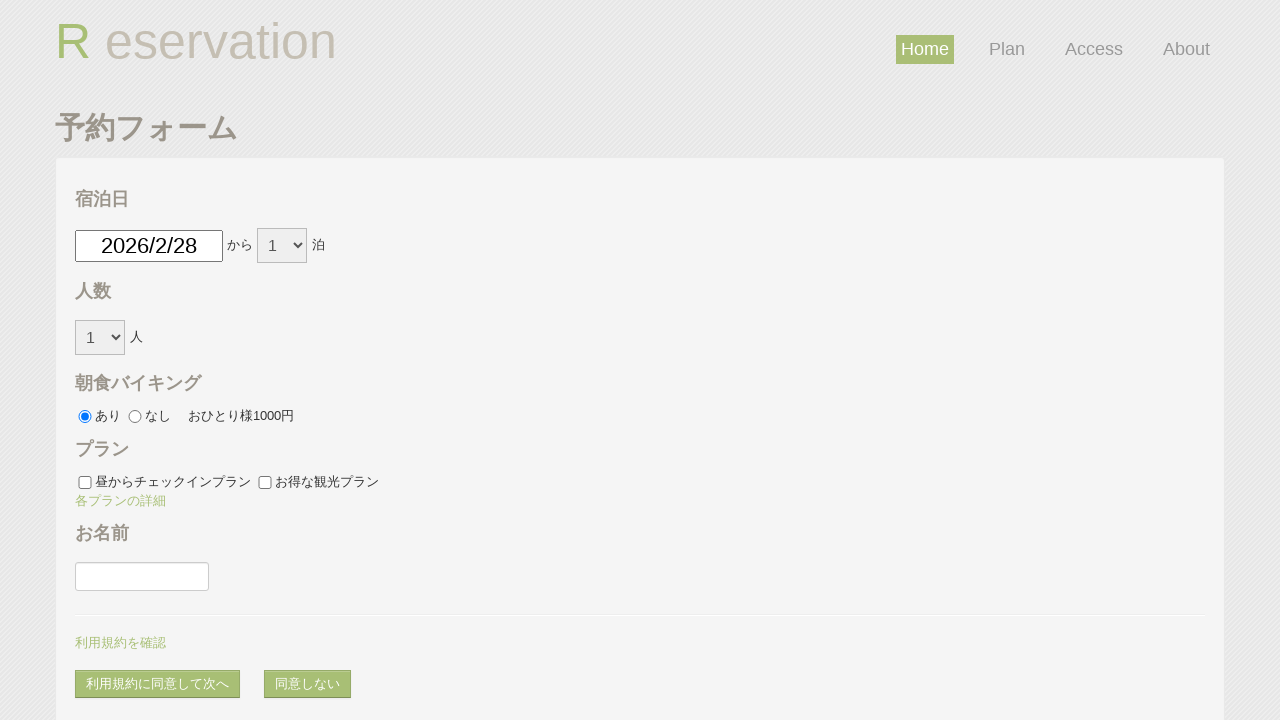

Plan A option is displayed
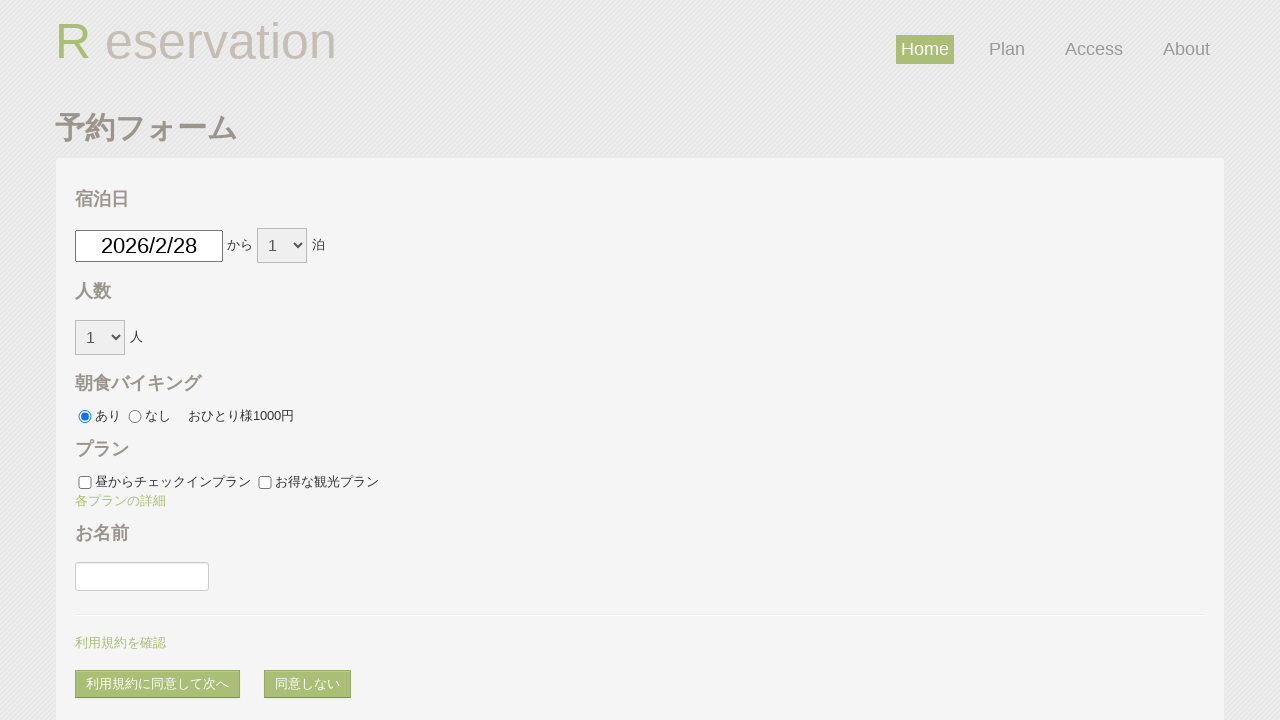

Plan B option is displayed
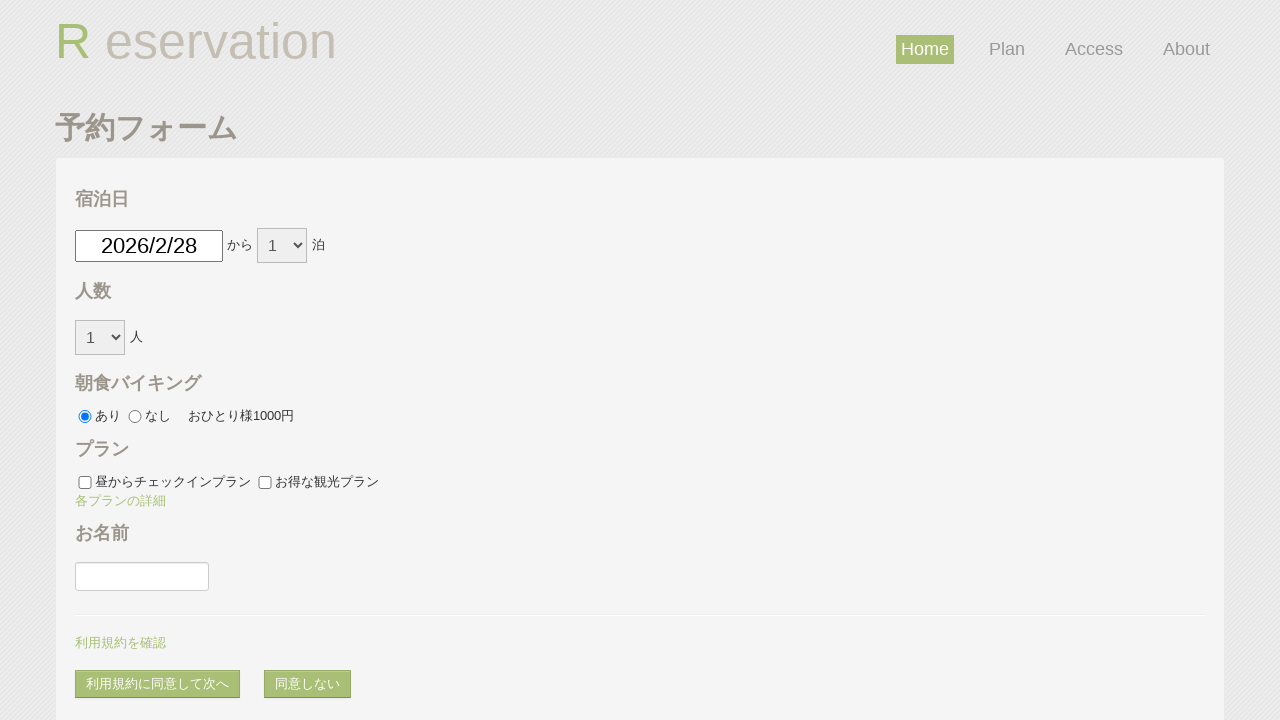

Guest name field is displayed
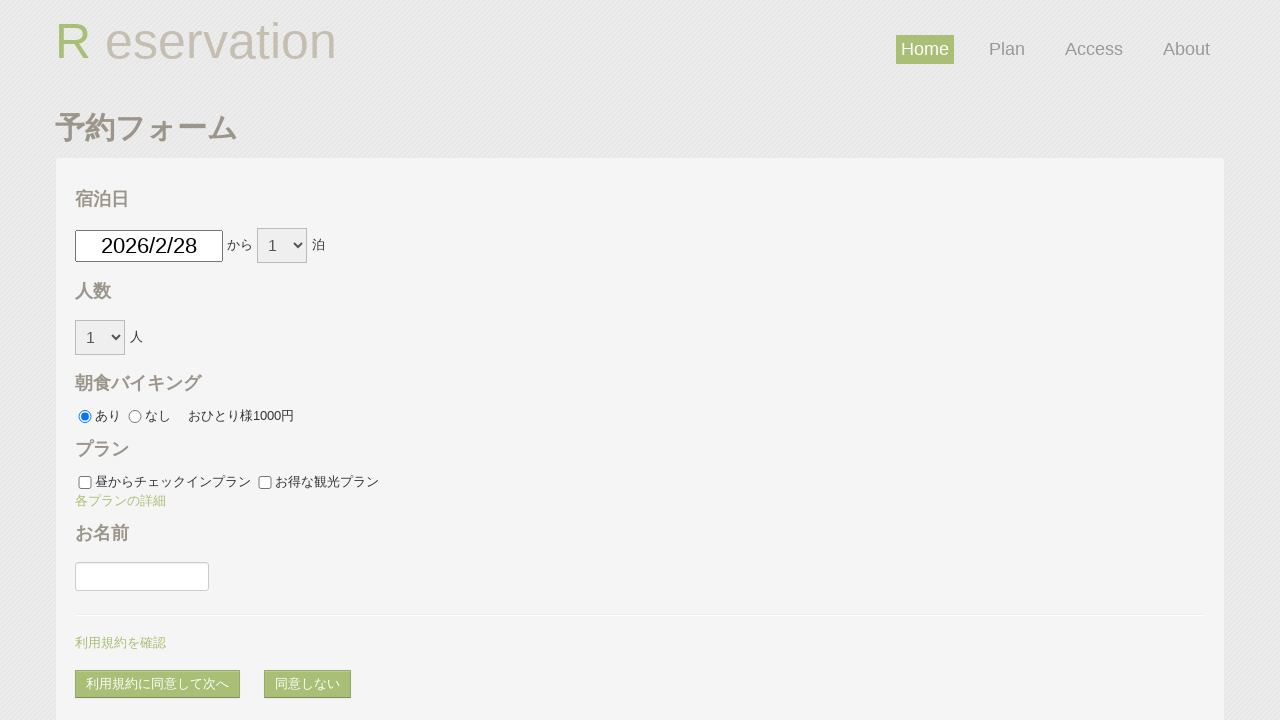

Agree and go next button is displayed
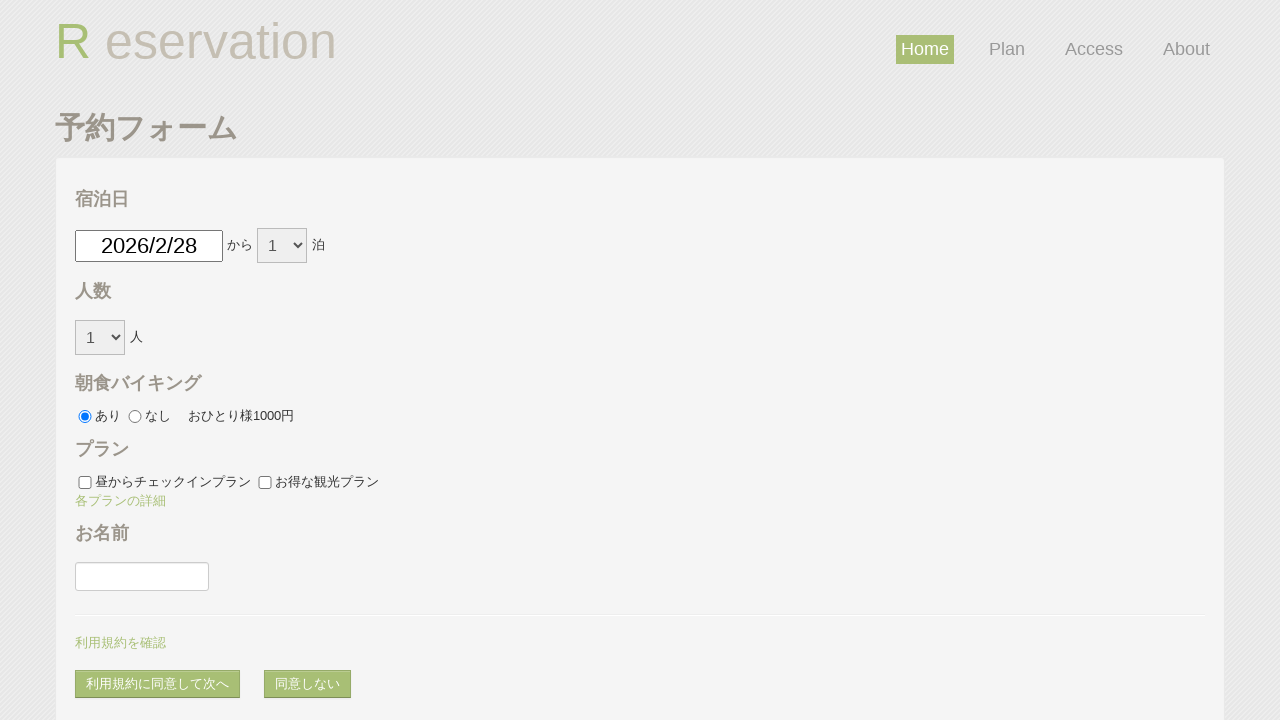

Disagree button is displayed
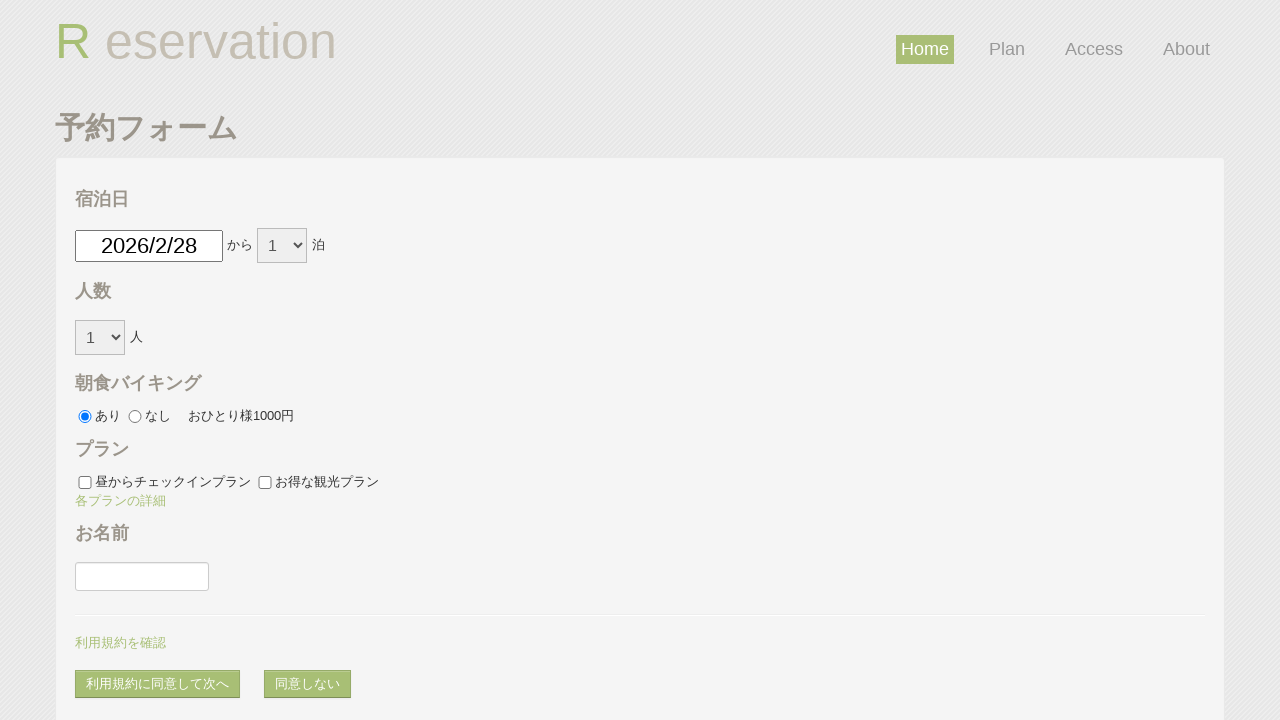

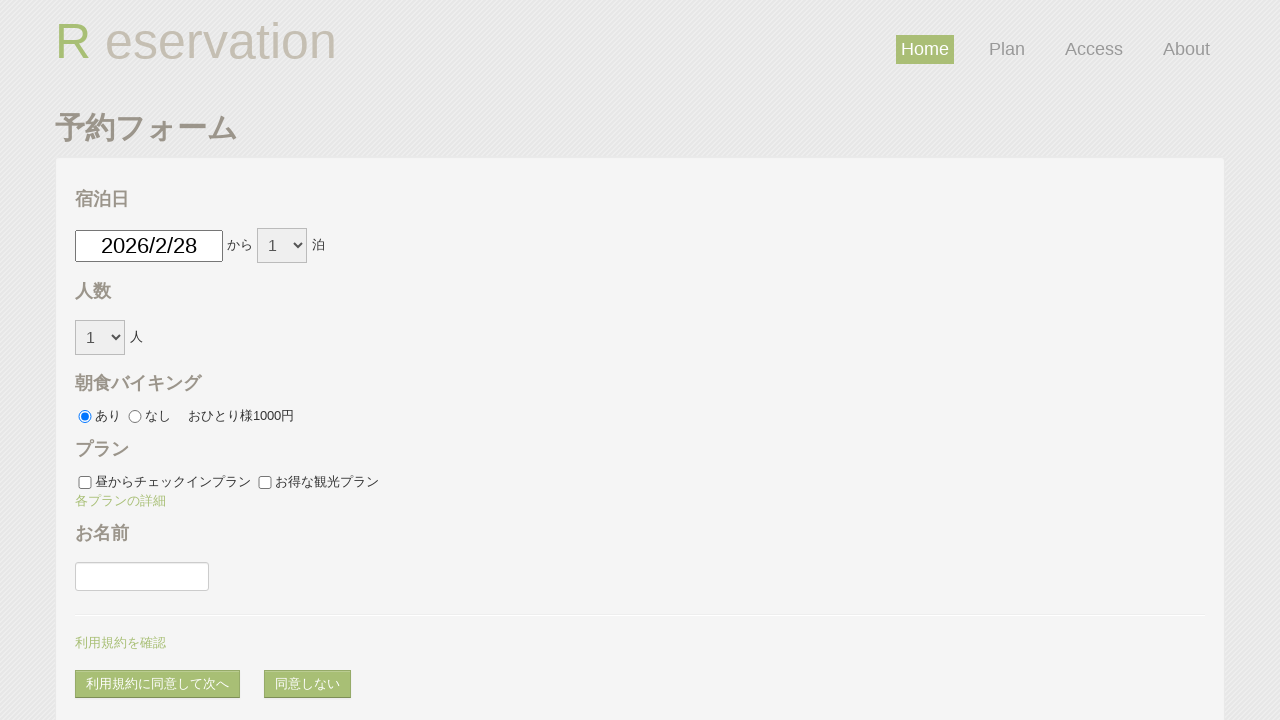